Navigates to Submit New Language page and verifies the Important notice markup styling

Starting URL: http://www.99-bottles-of-beer.net/

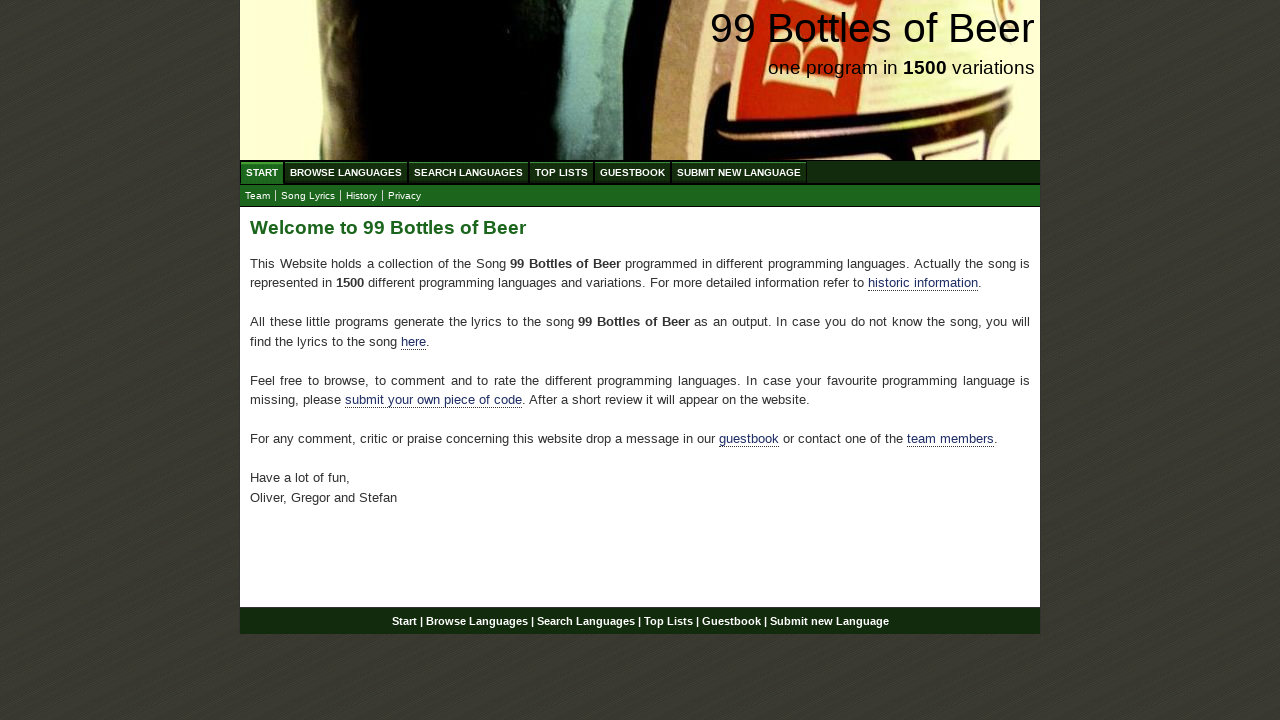

Clicked 'SUBMIT NEW LANGUAGE' link to navigate to submission page at (739, 172) on text=SUBMIT NEW LANGUAGE
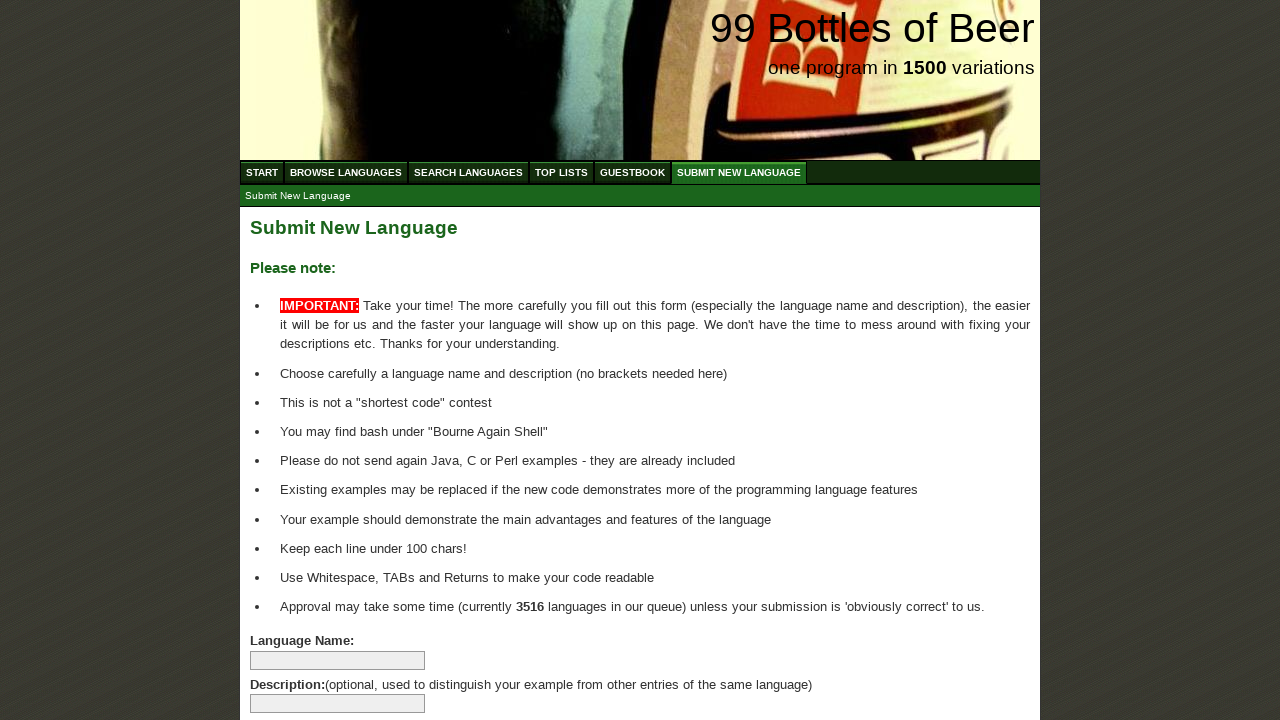

Important notice markup elements loaded on Submit New Language page
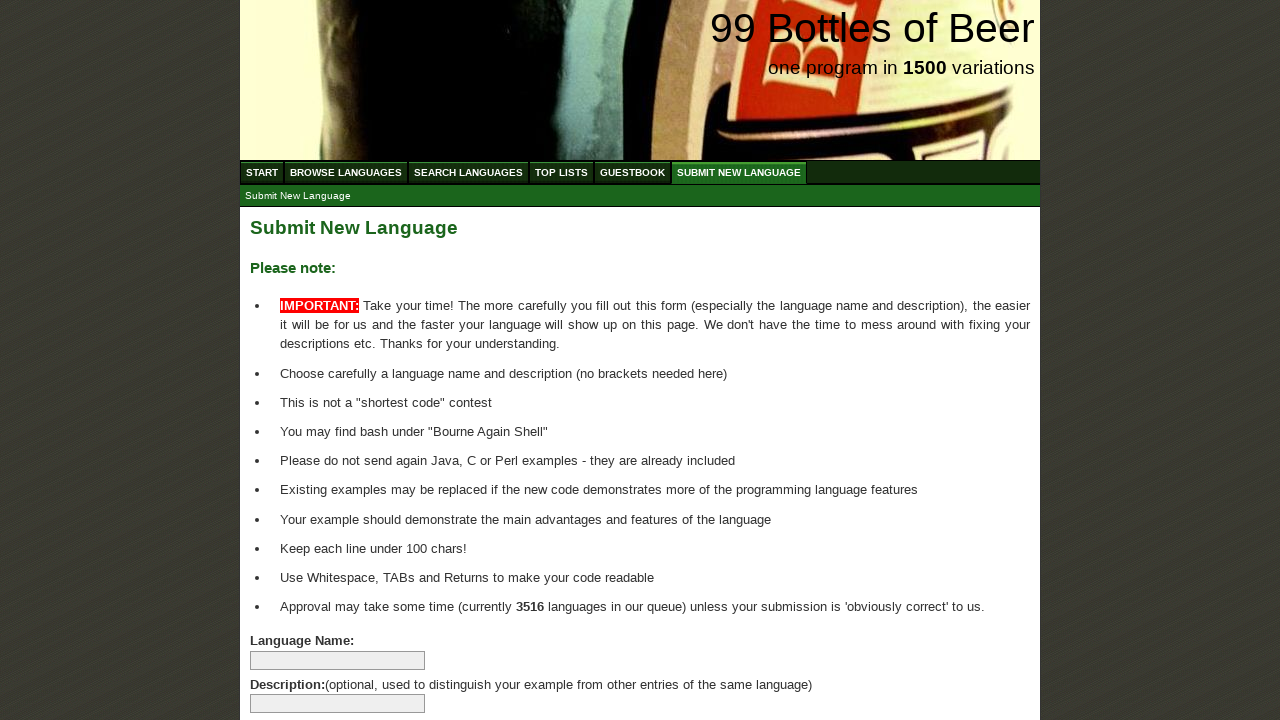

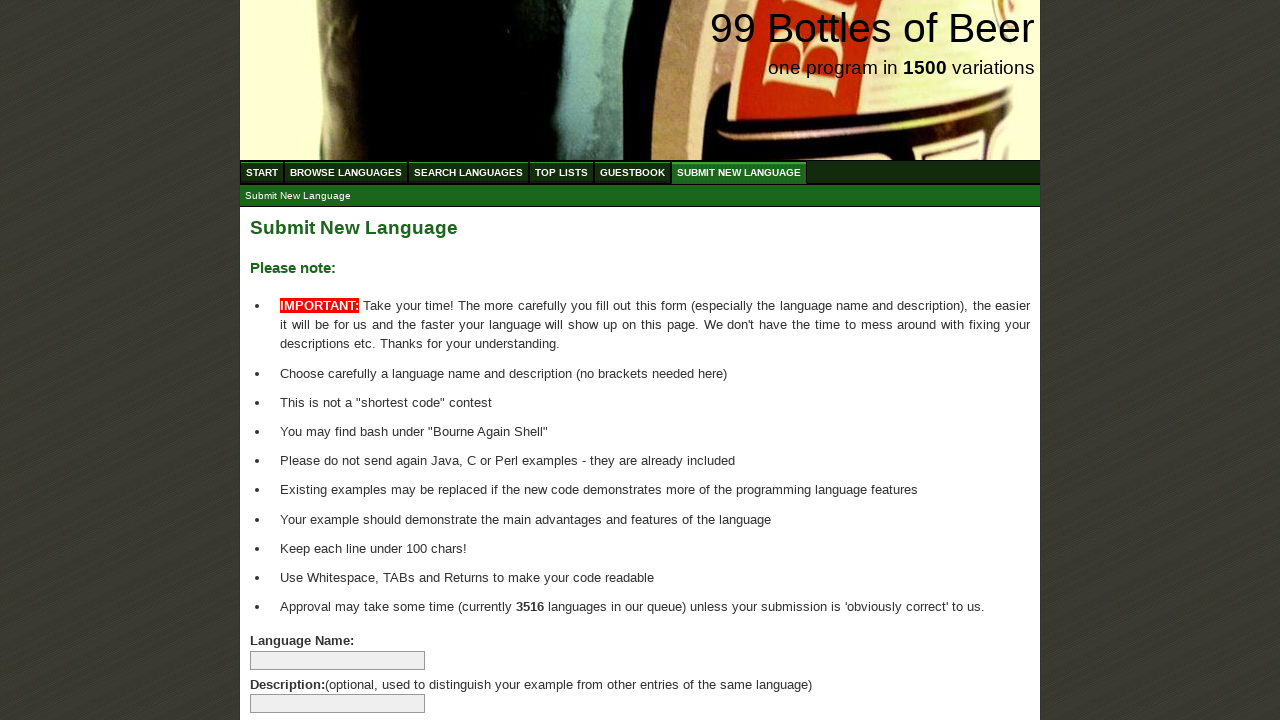